Tests navigation to login page by clicking the LOGIN link and verifying the URL changes to contain 'login'

Starting URL: https://vytrack.com/

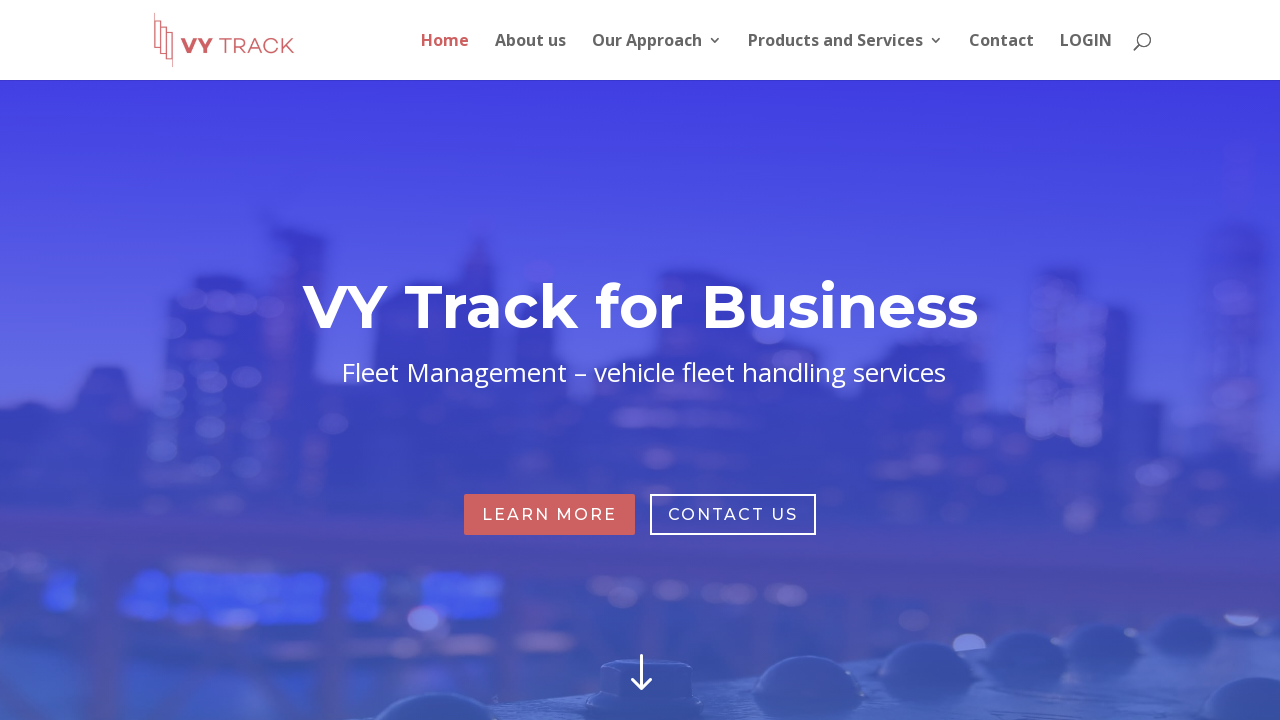

Clicked LOGIN link in top menu at (1086, 56) on xpath=//ul[@id='top-menu']//a[.='LOGIN']
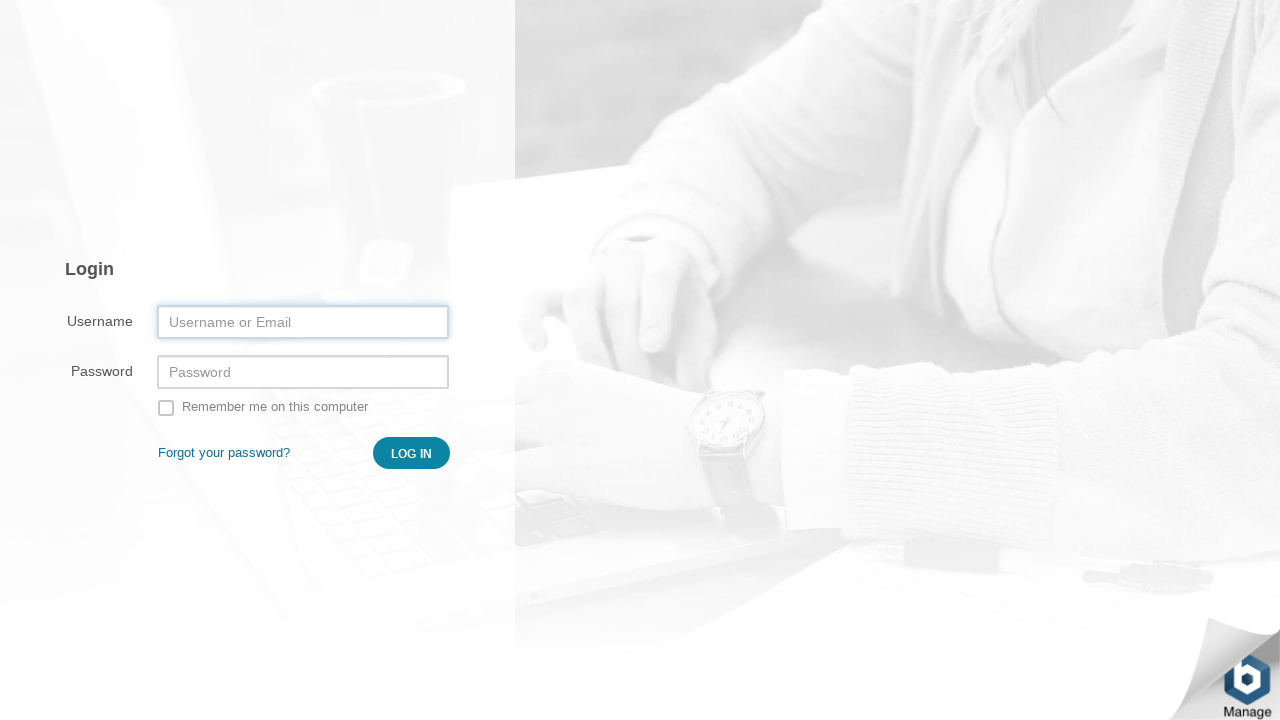

Verified URL changed to contain 'login'
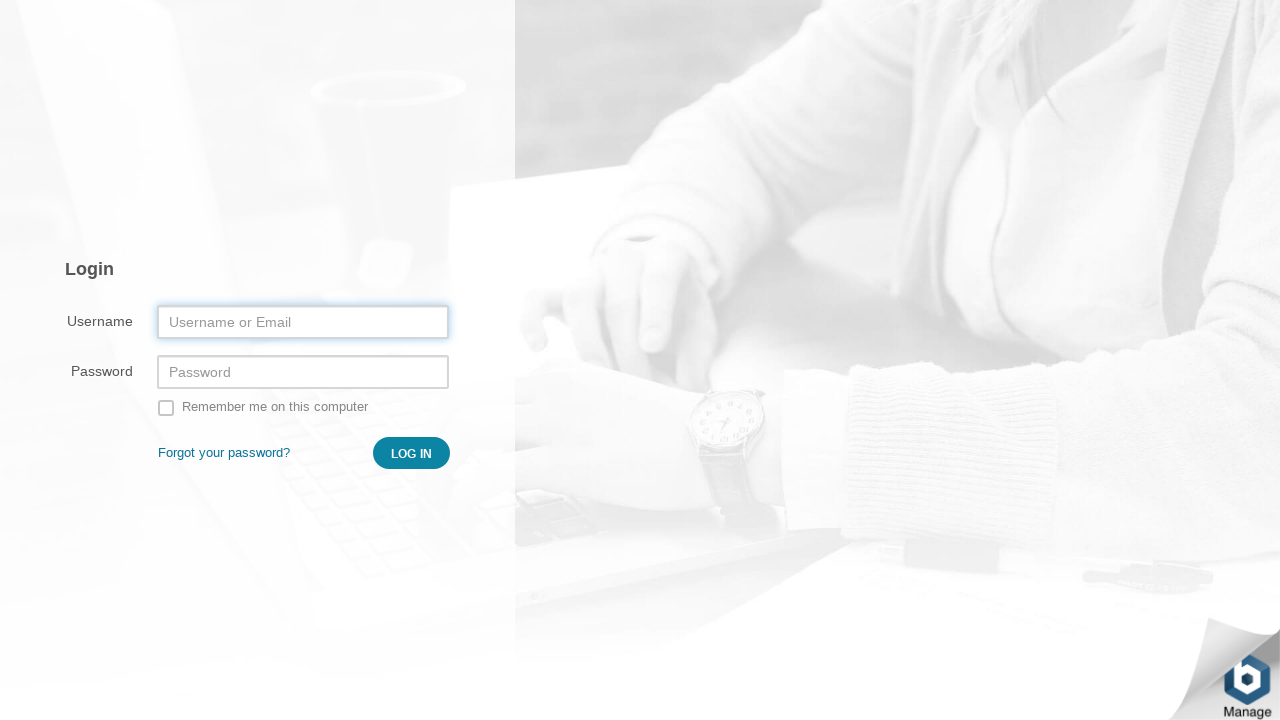

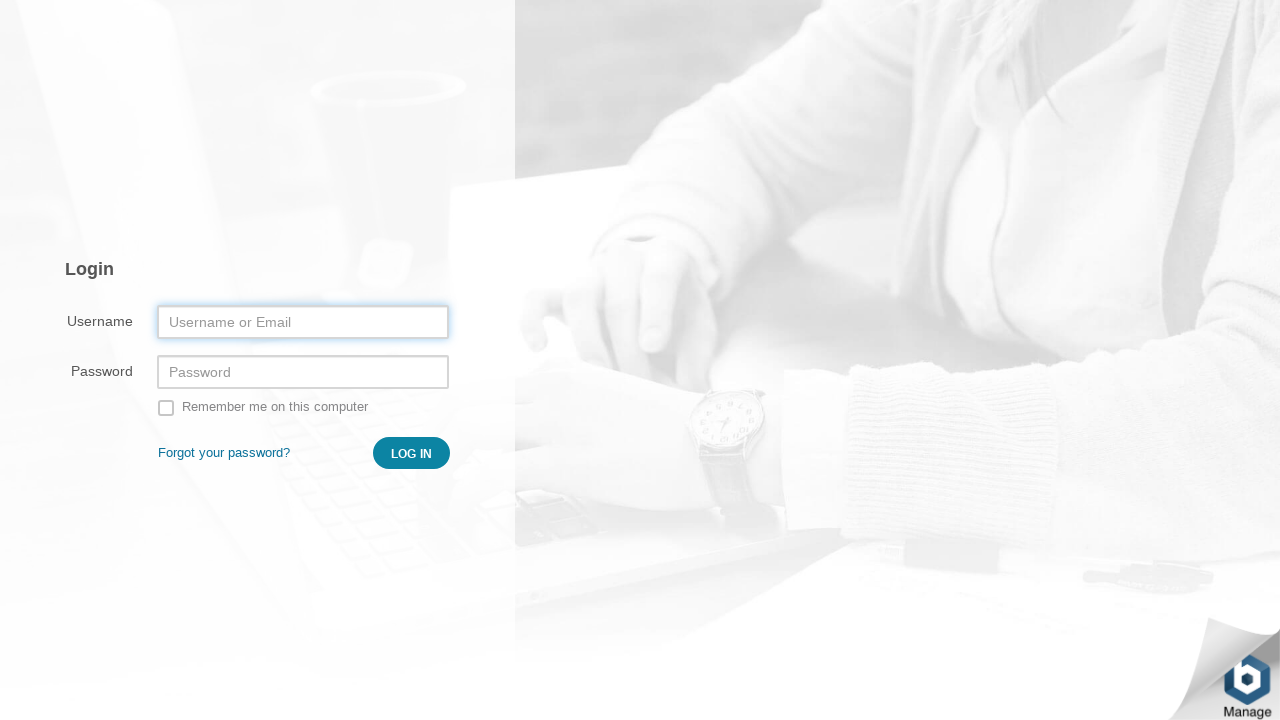